Tests the login button on the CMS portal page by clicking the login submit button to verify it is present and clickable.

Starting URL: https://portal.cms.gov/portal/

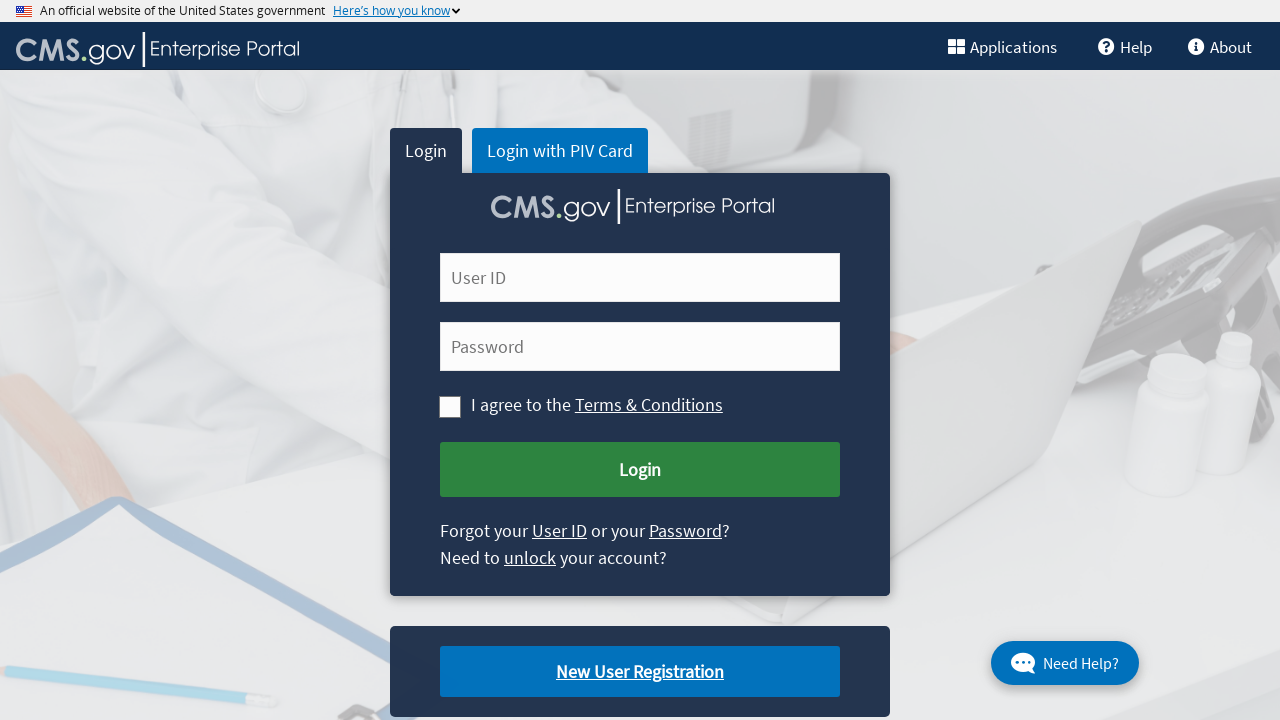

Clicked the login submit button on CMS portal page at (640, 470) on #cms-login-submit
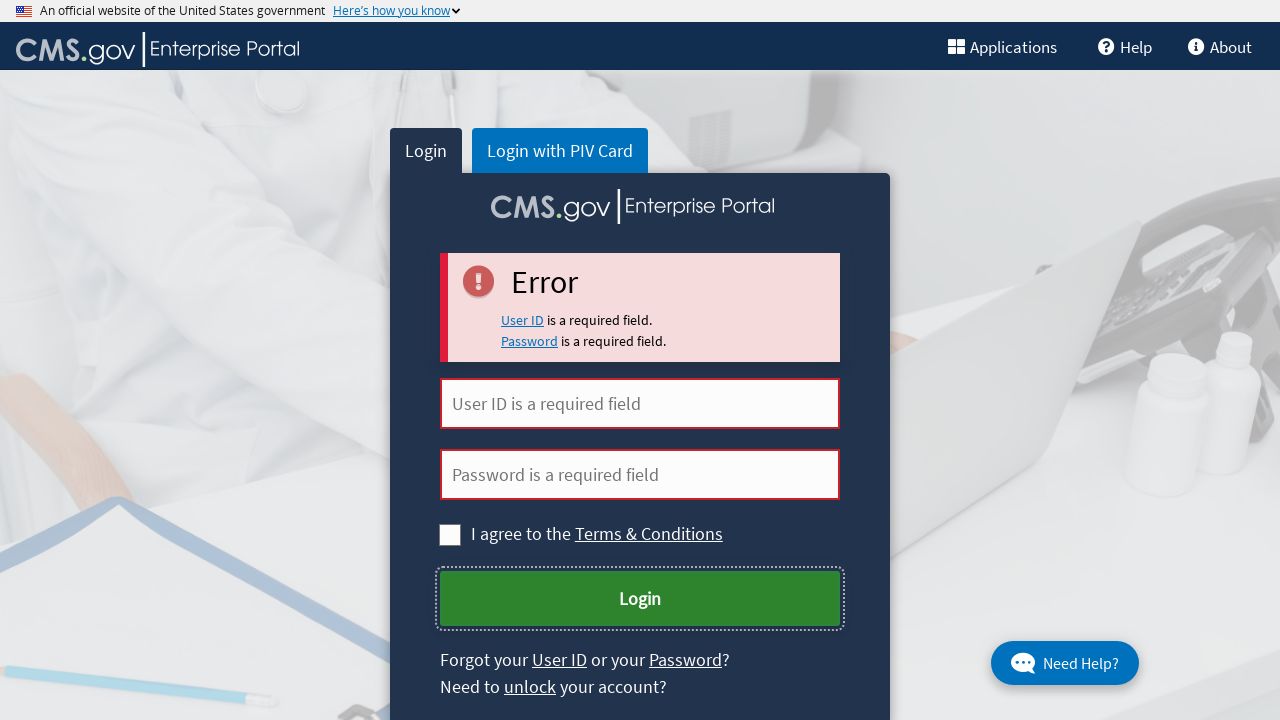

Waited 3 seconds for page response after login button click
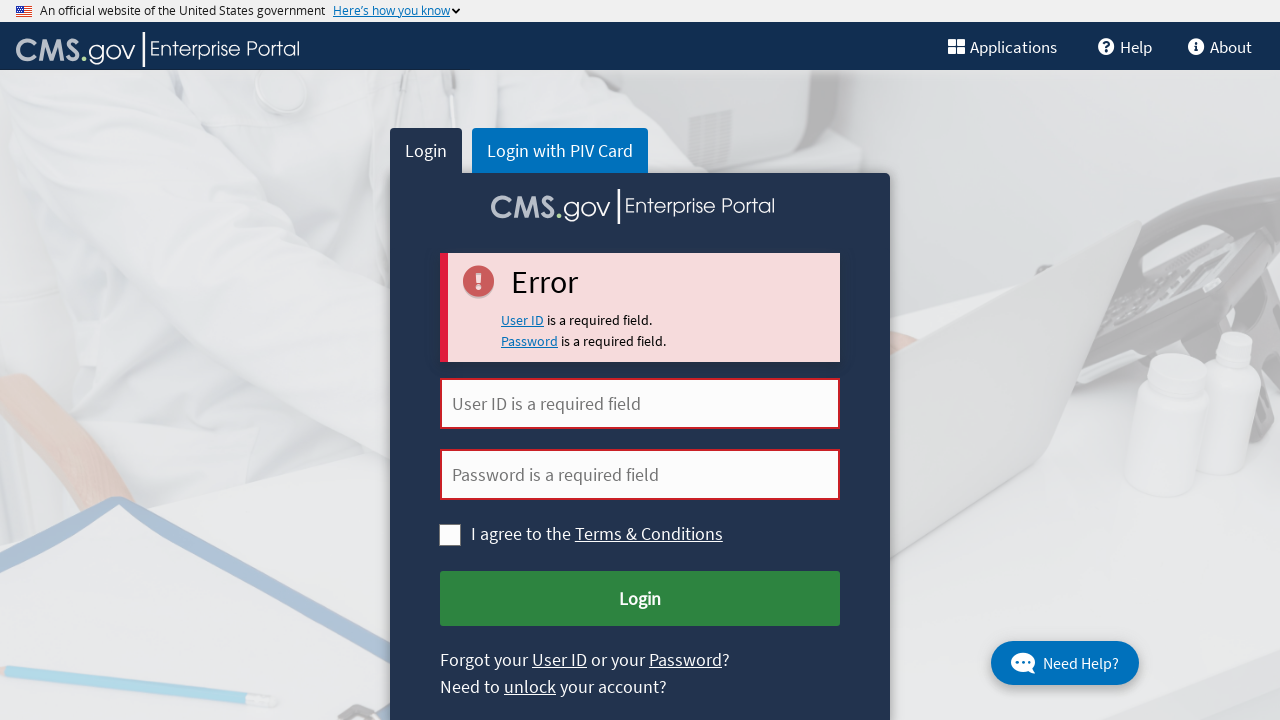

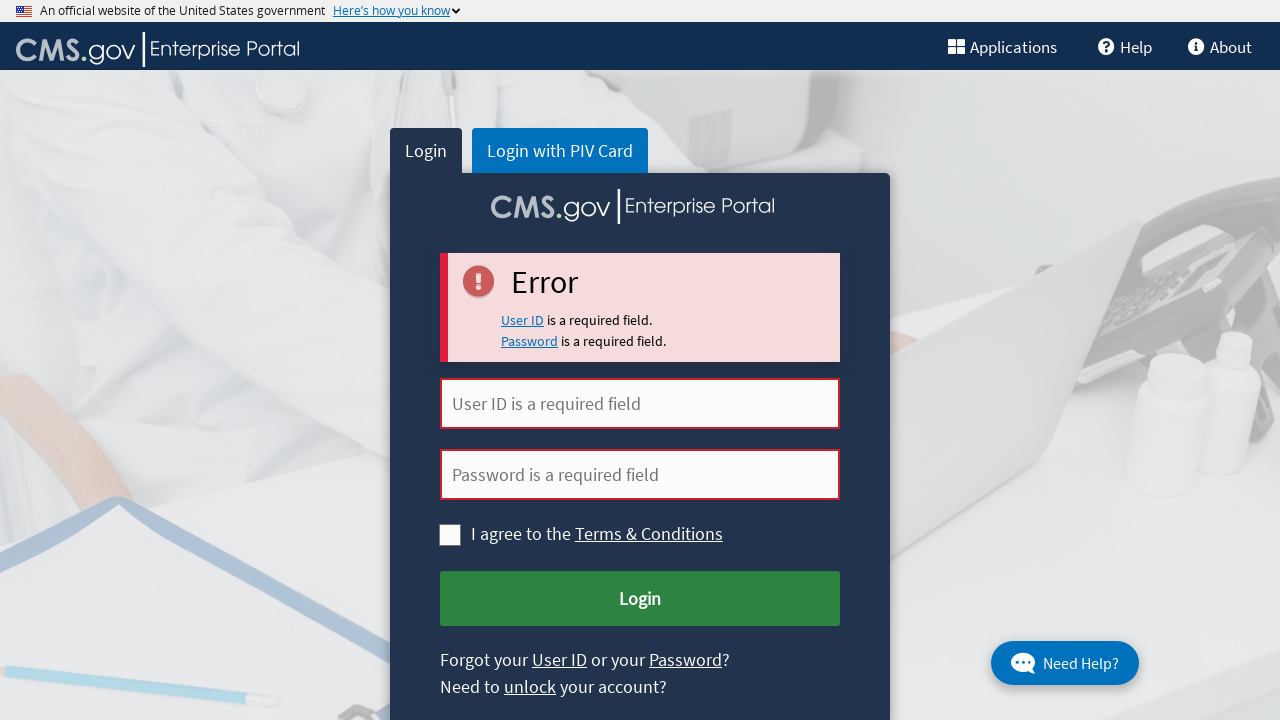